Tests horizontal slider functionality by using arrow key presses to move the slider to the right 3 times

Starting URL: https://practice.expandtesting.com/horizontal-slider

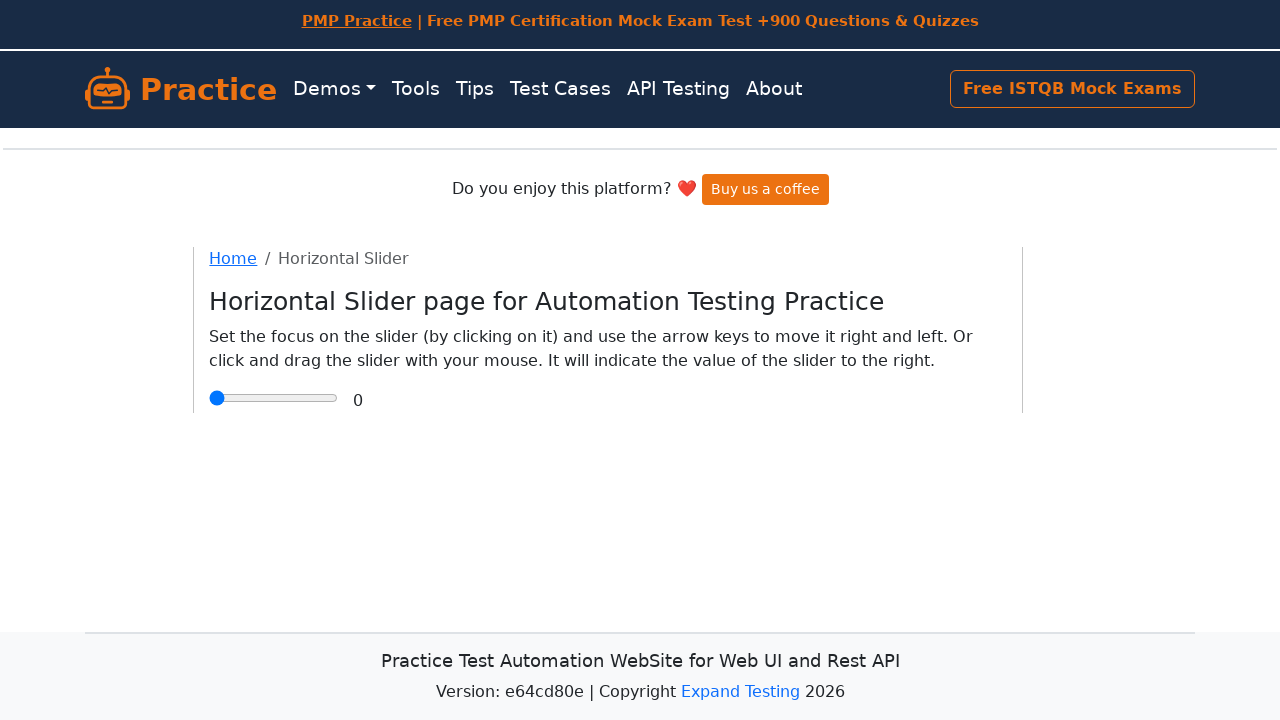

Located the horizontal slider input element
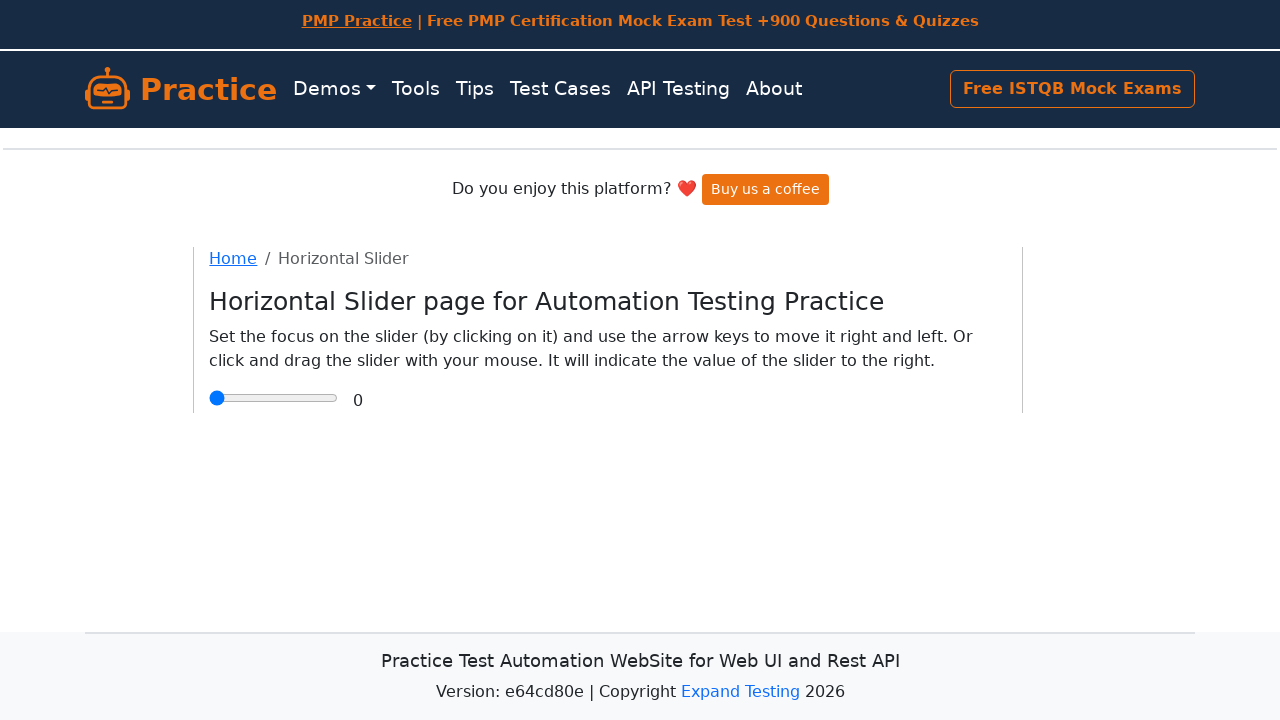

Slider element is now visible
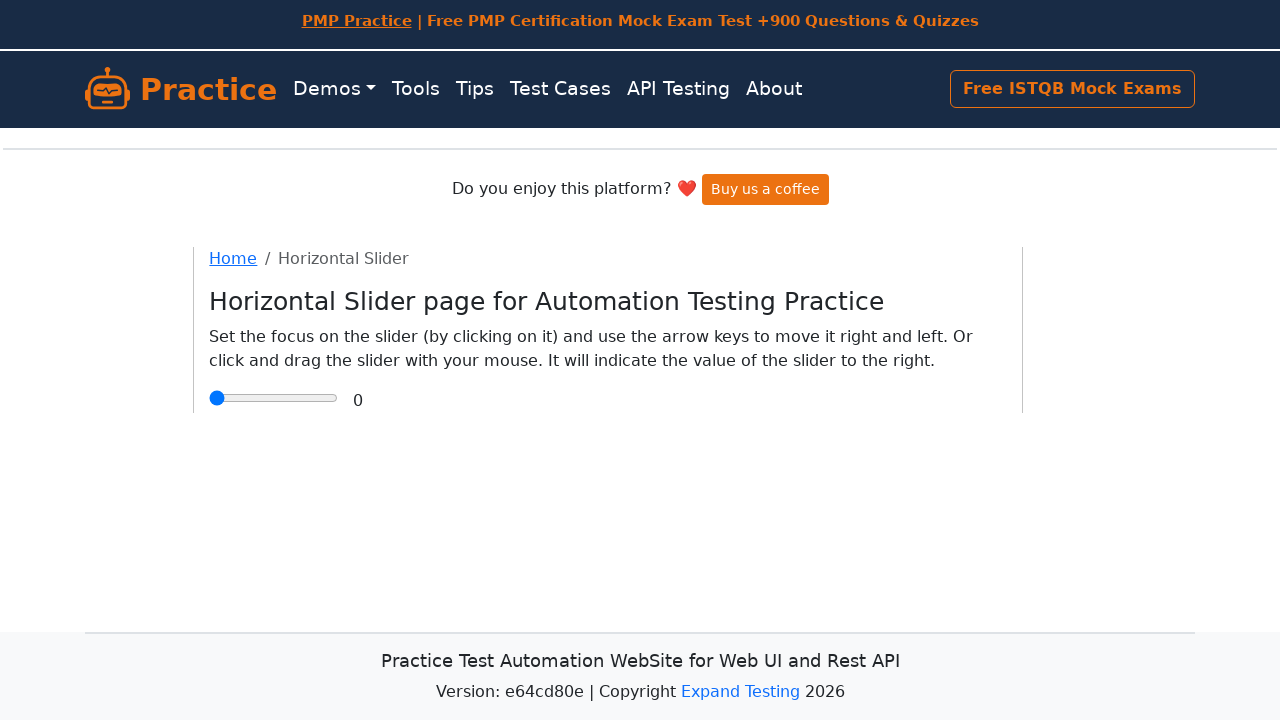

Pressed ArrowRight key to move slider right (press 1 of 3) on xpath=//div[starts-with(@class,'sliderContainer')]//input
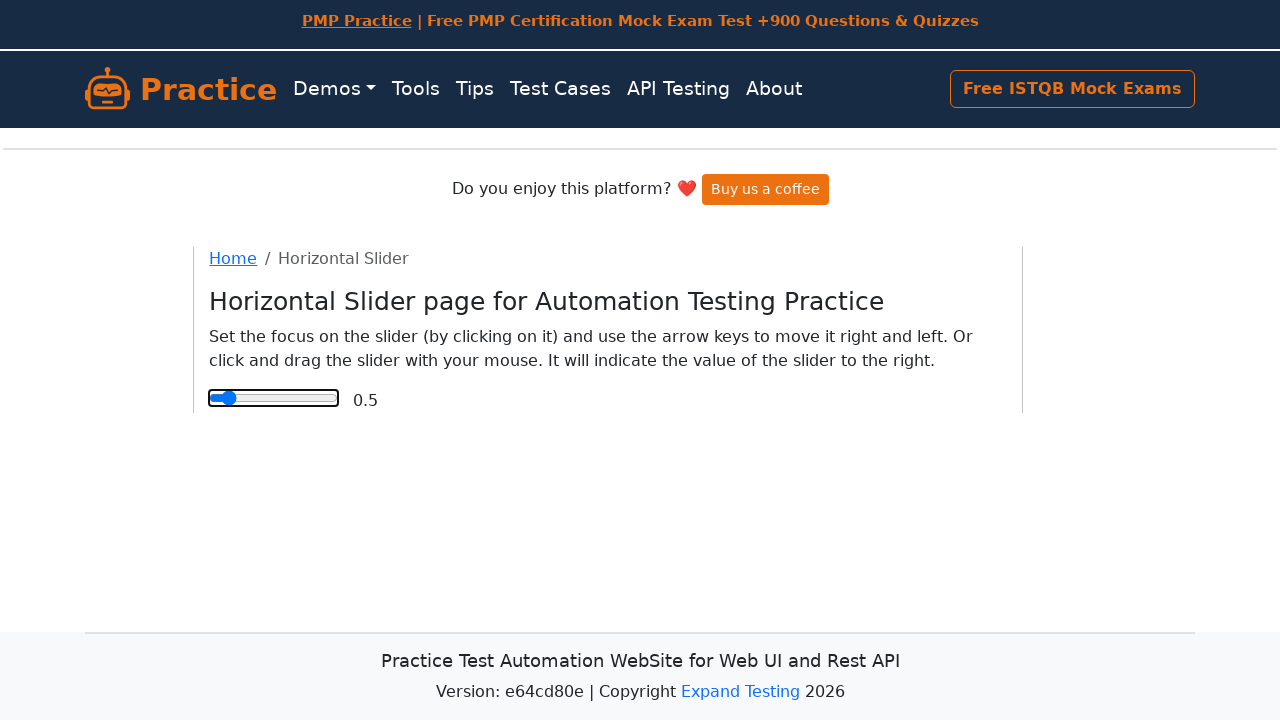

Pressed ArrowRight key to move slider right (press 2 of 3) on xpath=//div[starts-with(@class,'sliderContainer')]//input
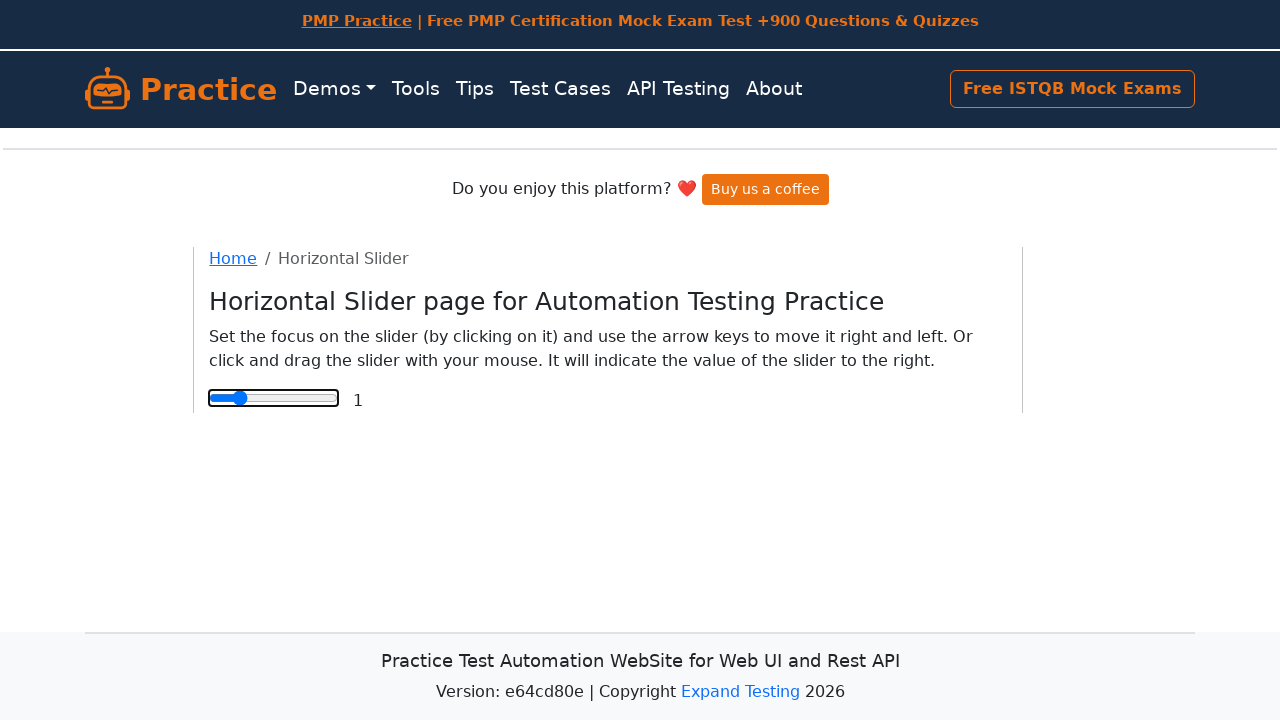

Pressed ArrowRight key to move slider right (press 3 of 3) on xpath=//div[starts-with(@class,'sliderContainer')]//input
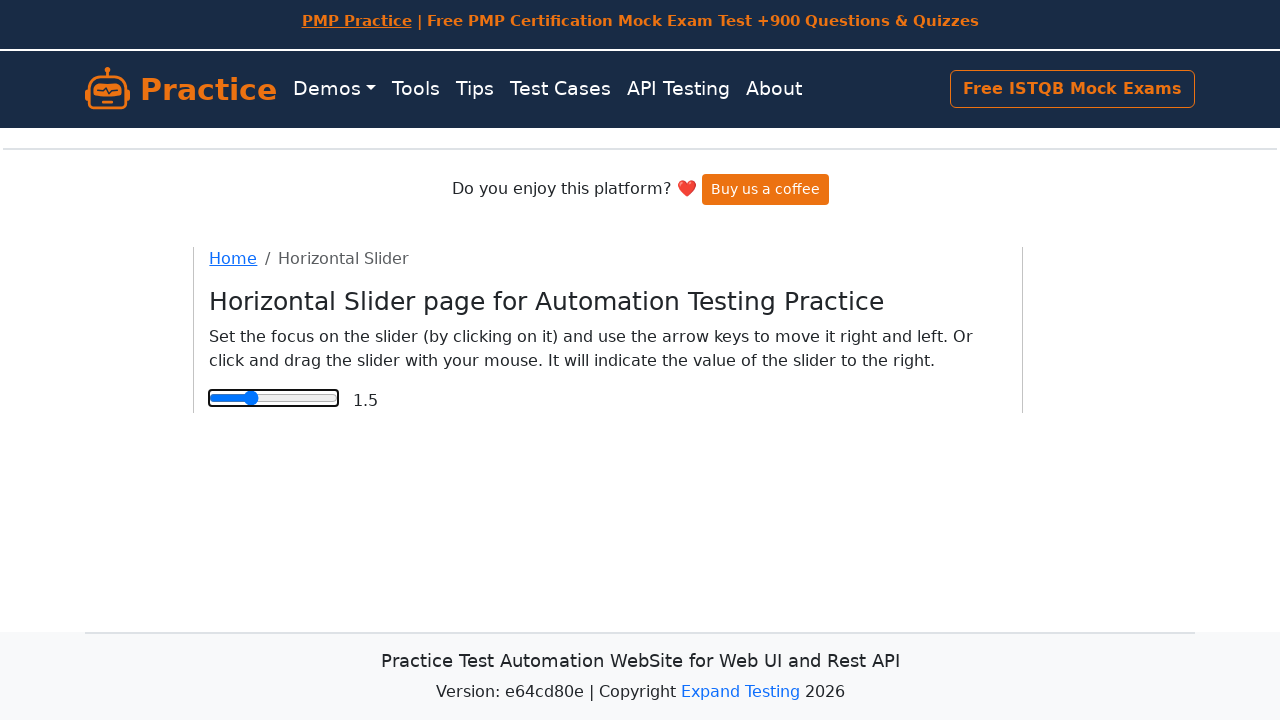

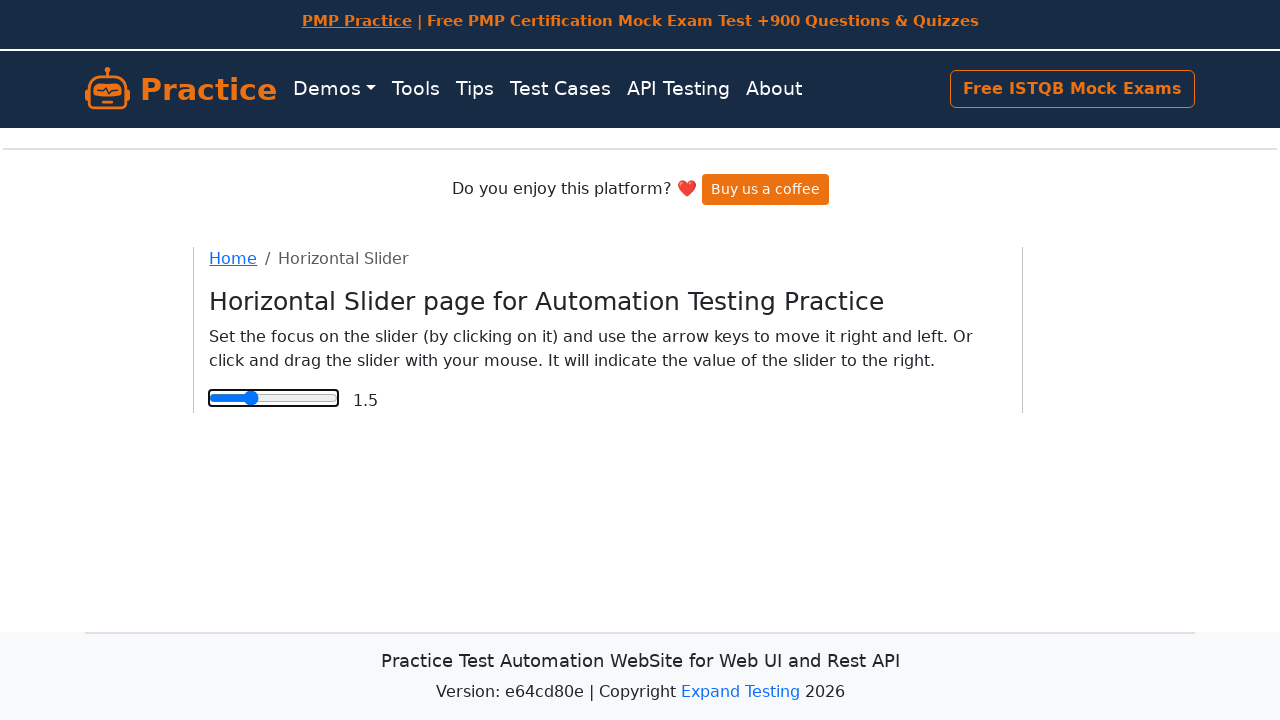